Tests admin page functionality by navigating to admin page and configuring loan provider settings

Starting URL: https://parabank.parasoft.com/parabank/index.htm

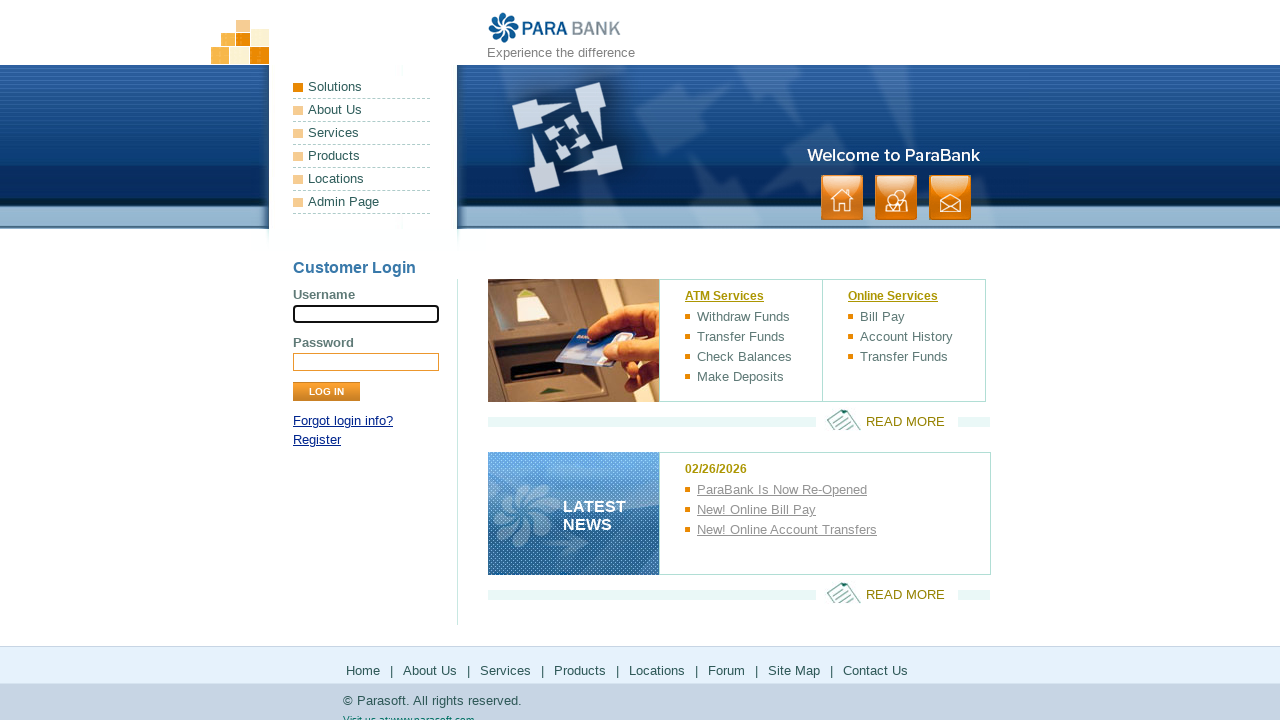

Clicked Admin Page link at (362, 202) on a:text('Admin Page')
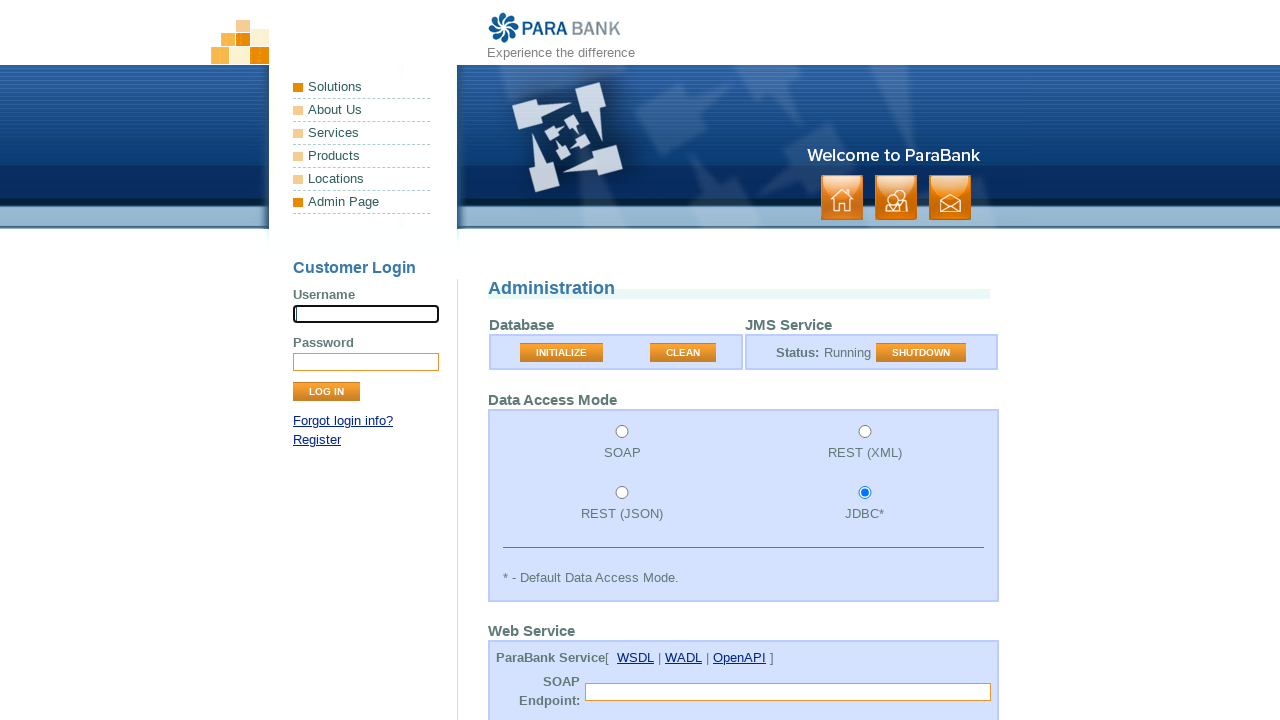

Clicked action button at (562, 353) on button[name='action']
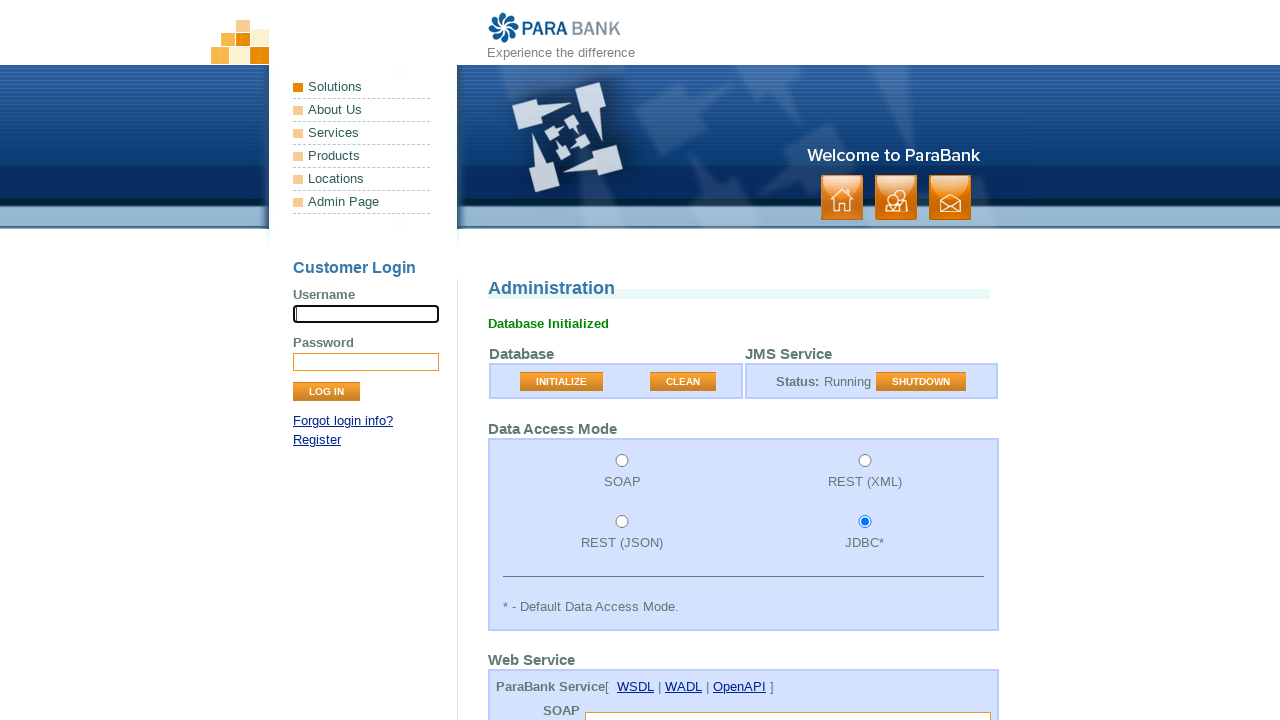

Clicked access mode input at (622, 461) on input[name='accessMode']
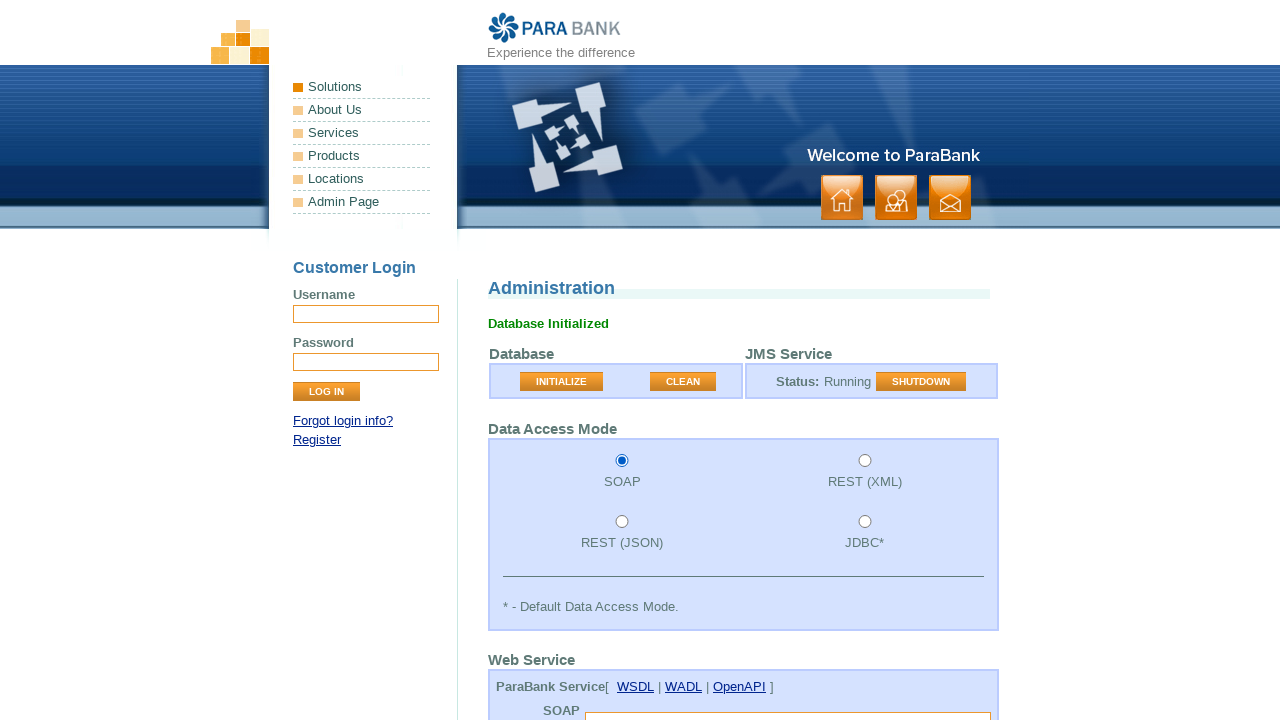

Filled SOAP endpoint with 'End' on input[name='soapEndpoint']
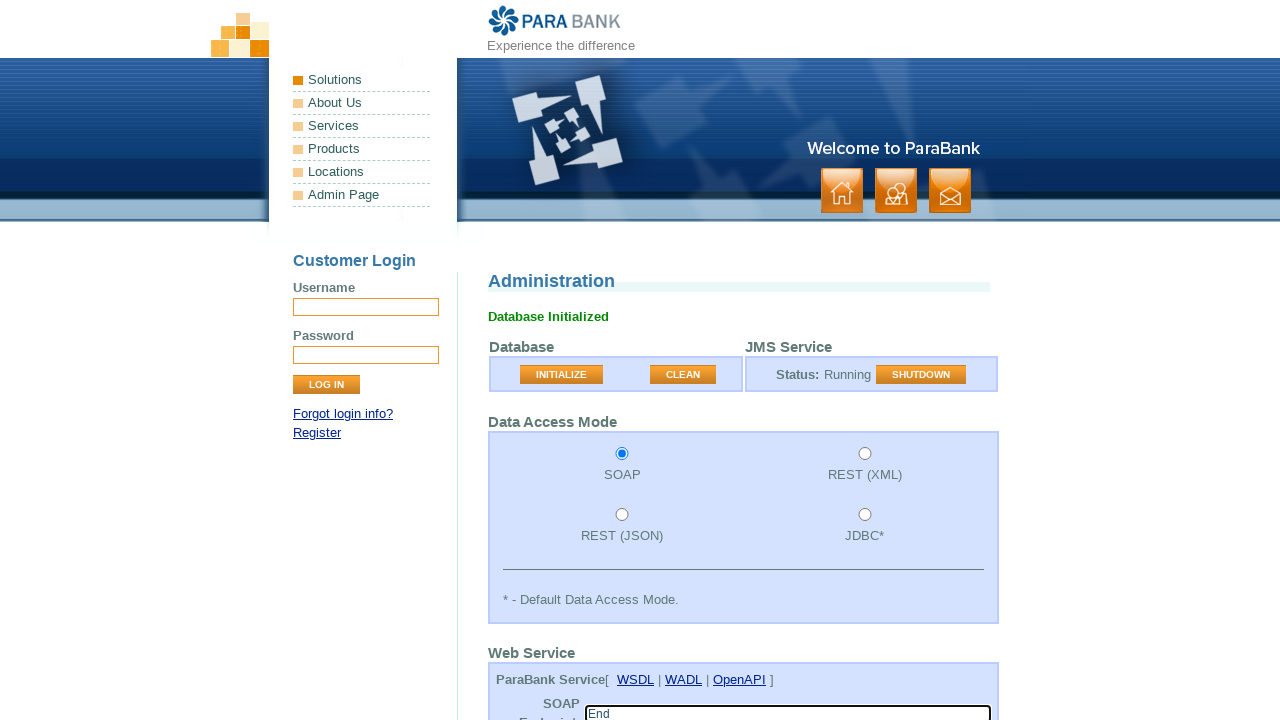

Selected loan provider option at index 1 on select[name='loanProvider']
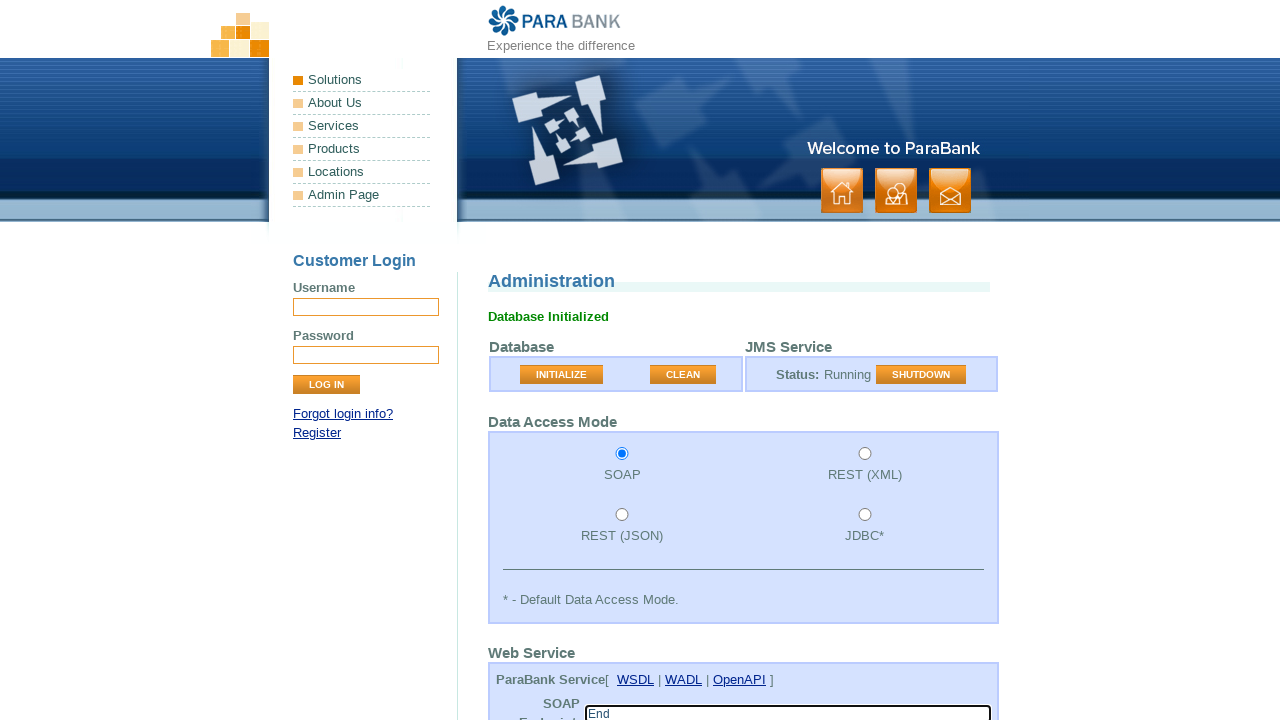

Selected loan processor option at index 1 on select[name='loanProcessor']
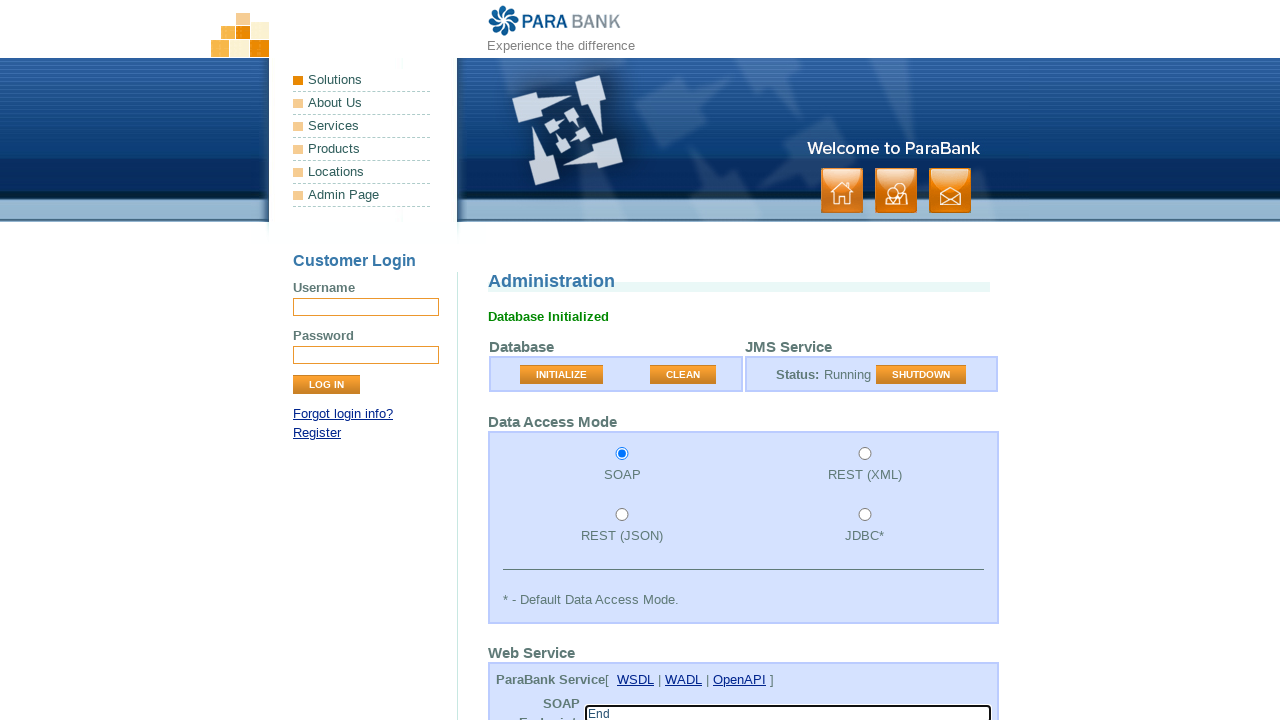

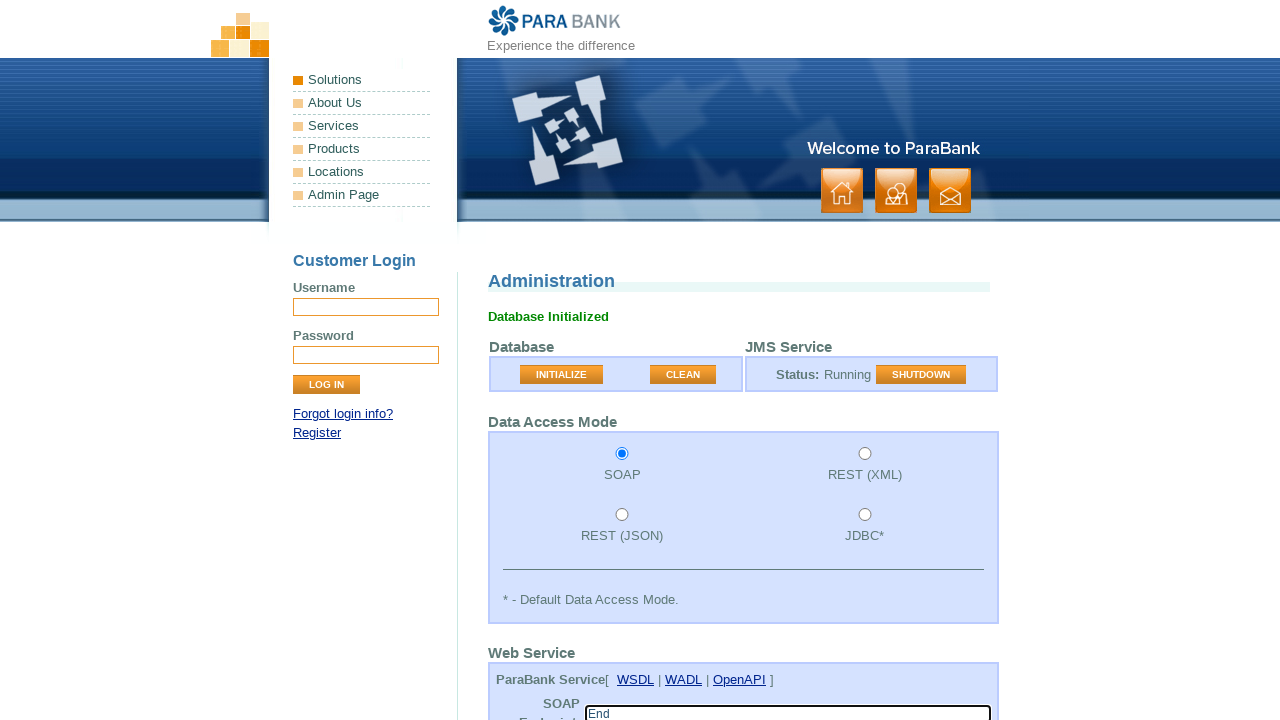